Tests interacting with a datalist element by clicking and entering a value from the options

Starting URL: https://bonigarcia.dev/selenium-webdriver-java/web-form.html

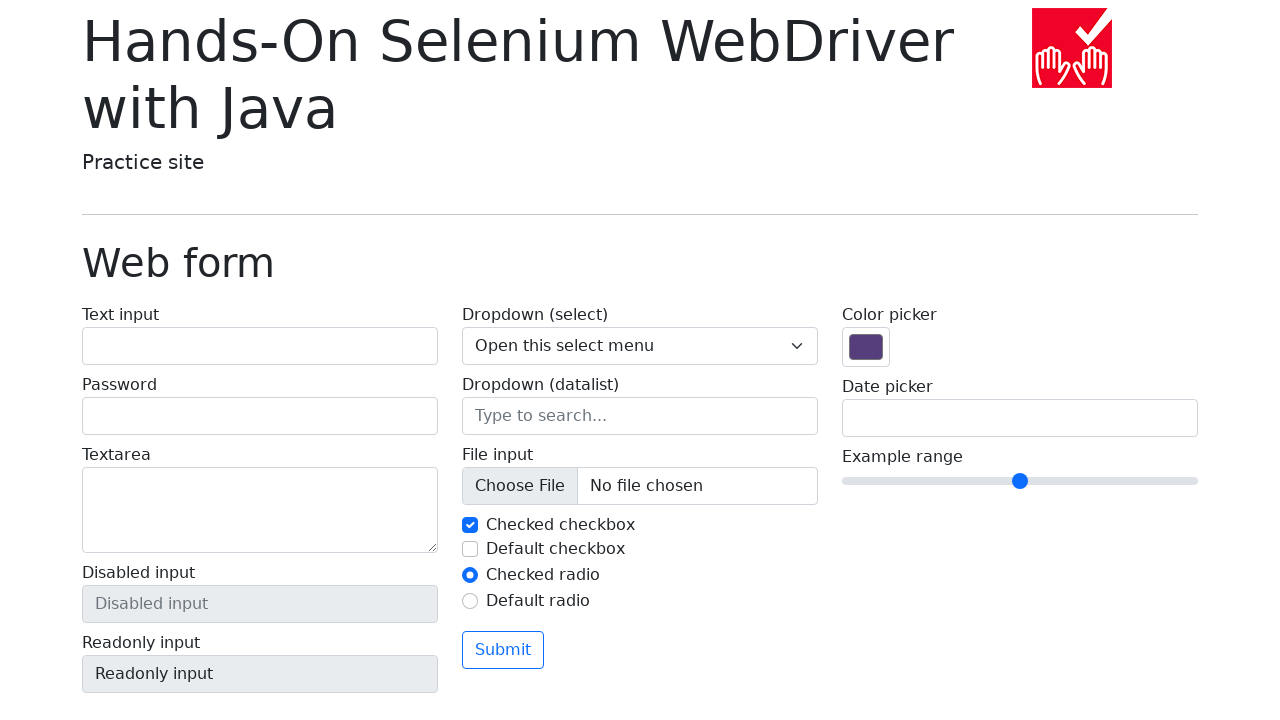

Clicked on datalist input to set focus at (640, 416) on input[name='my-datalist']
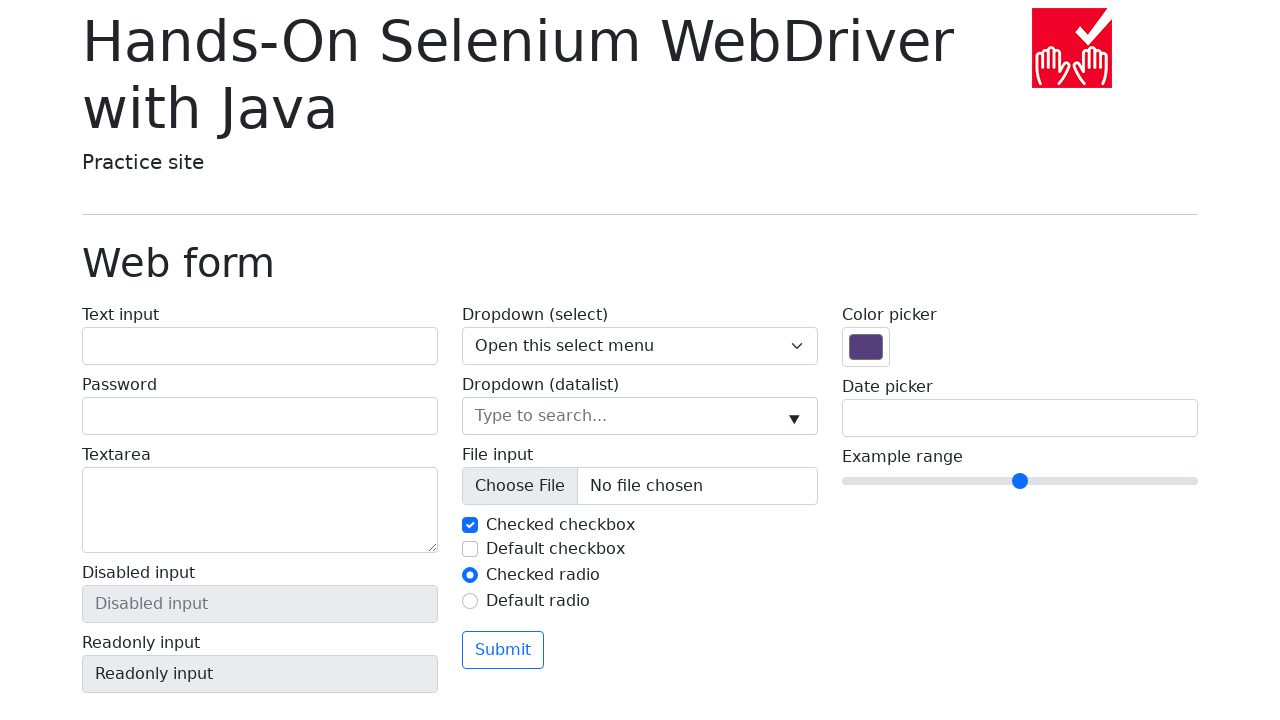

Filled datalist input with 'New York' from available options on input[name='my-datalist']
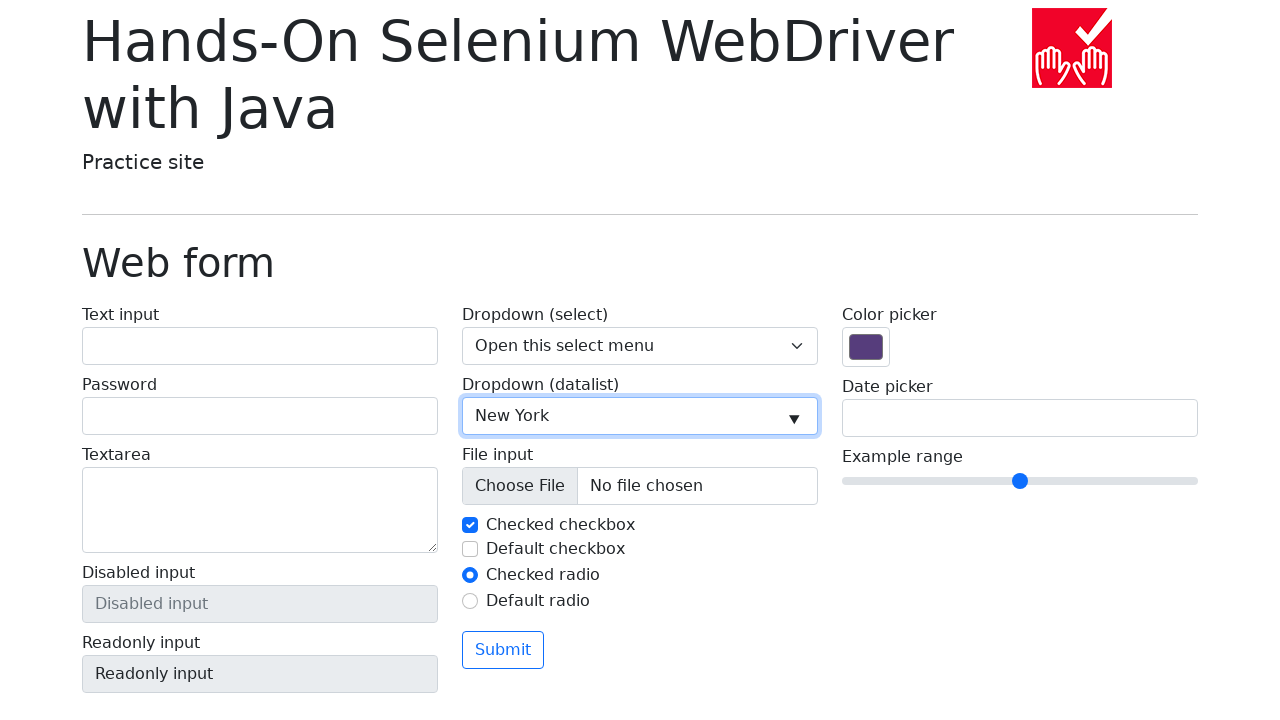

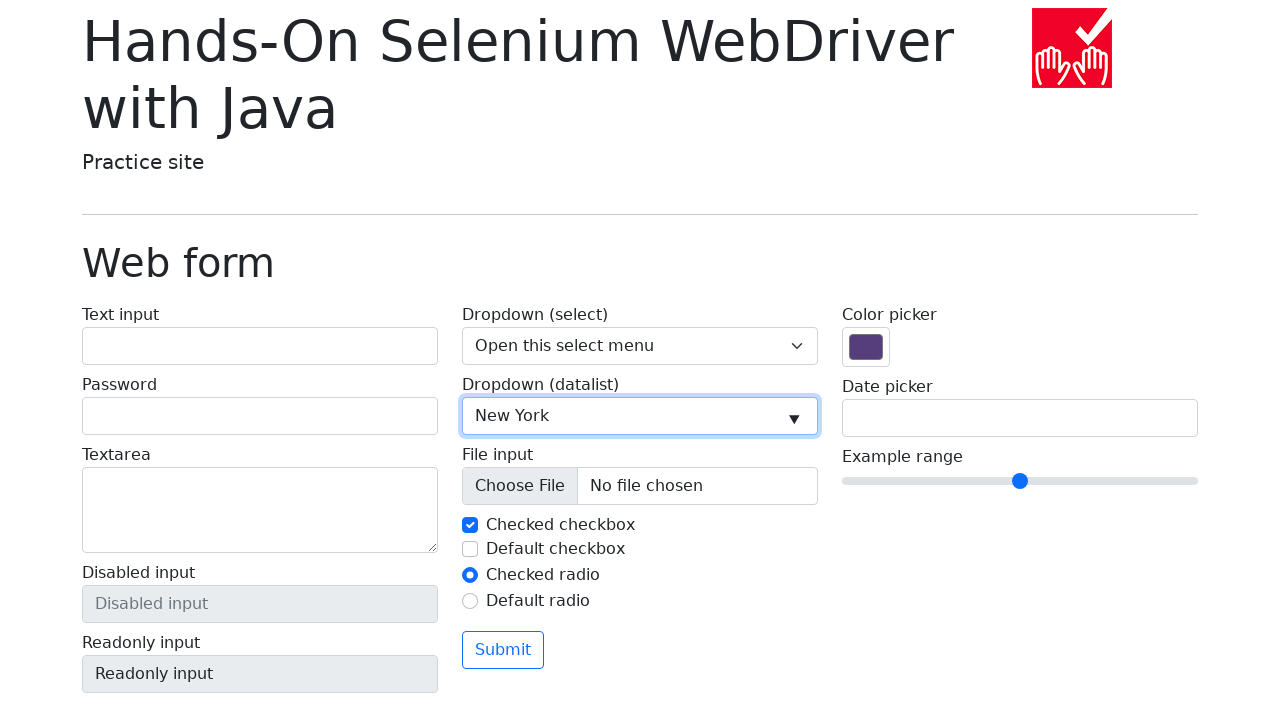